Tests alert interaction functionality by triggering a prompt alert, entering text, dismissing it, and verifying the result

Starting URL: https://leafground.com/alert.xhtml

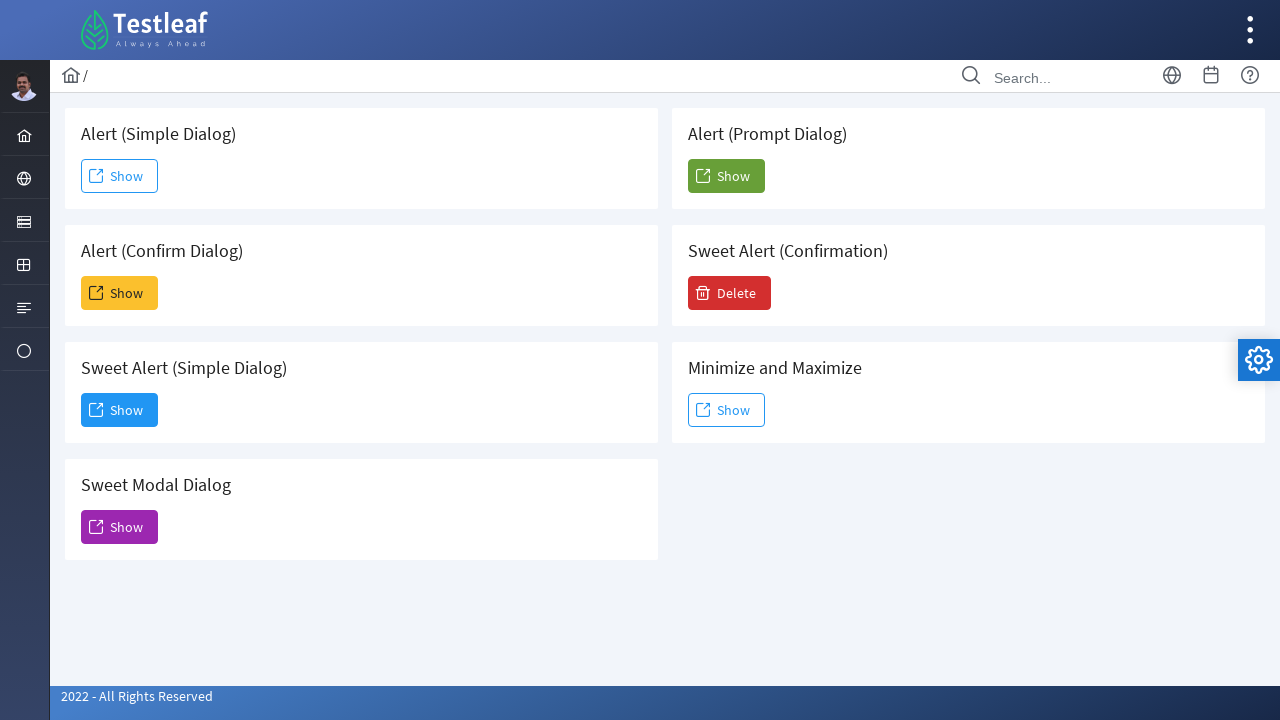

Clicked the 'Show' button to trigger the prompt alert at (726, 176) on (//span[text()='Show'])[5]
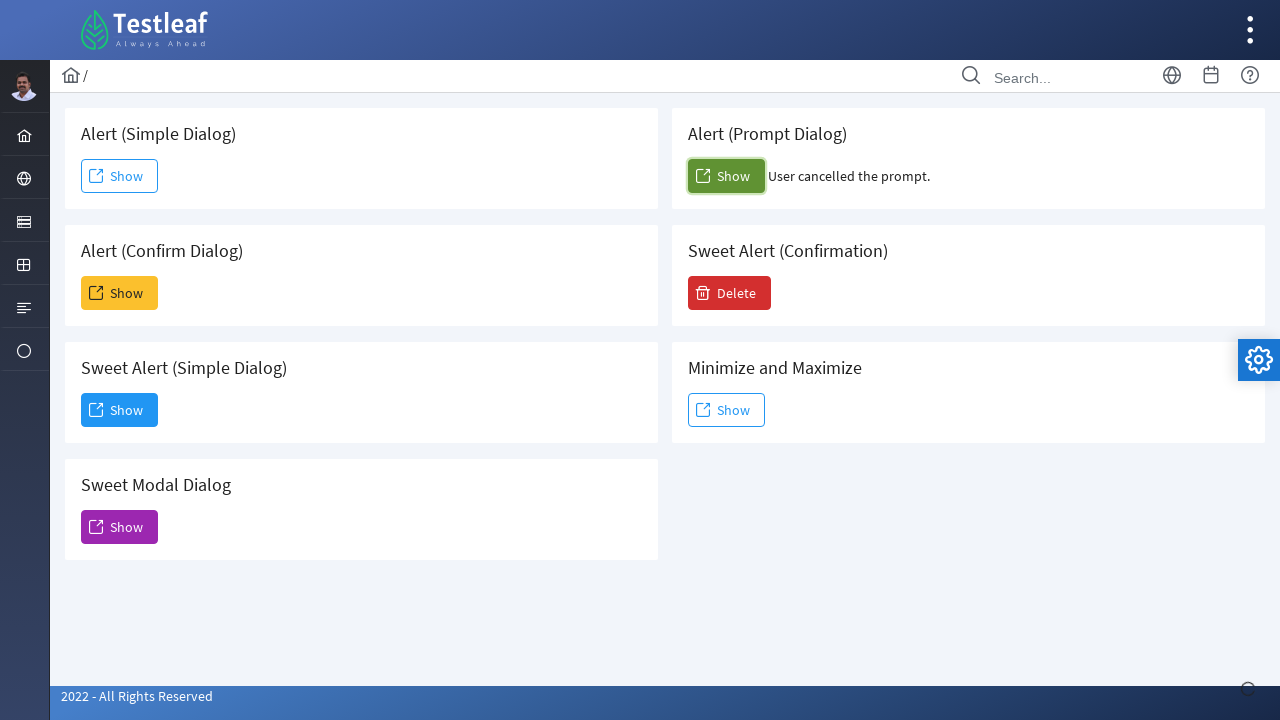

Registered dialog handler to dismiss alerts
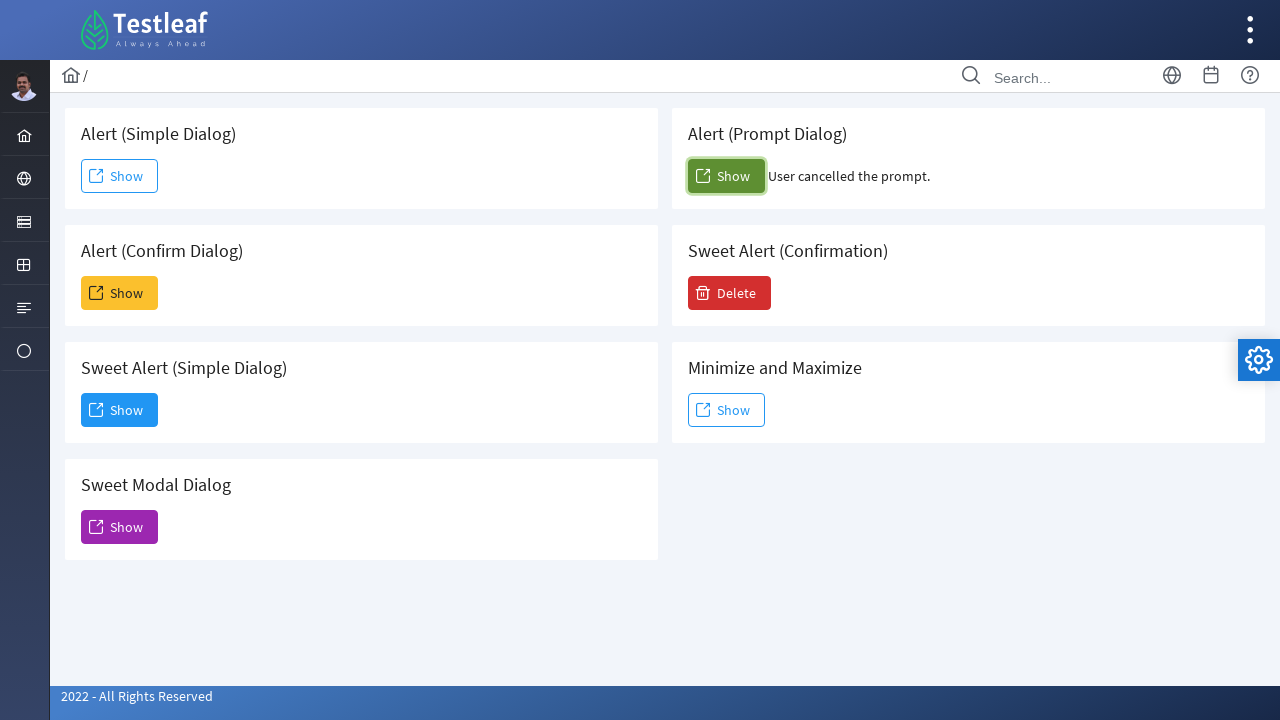

Clicked the 'Show' button again to trigger a new prompt at (726, 176) on (//span[text()='Show'])[5]
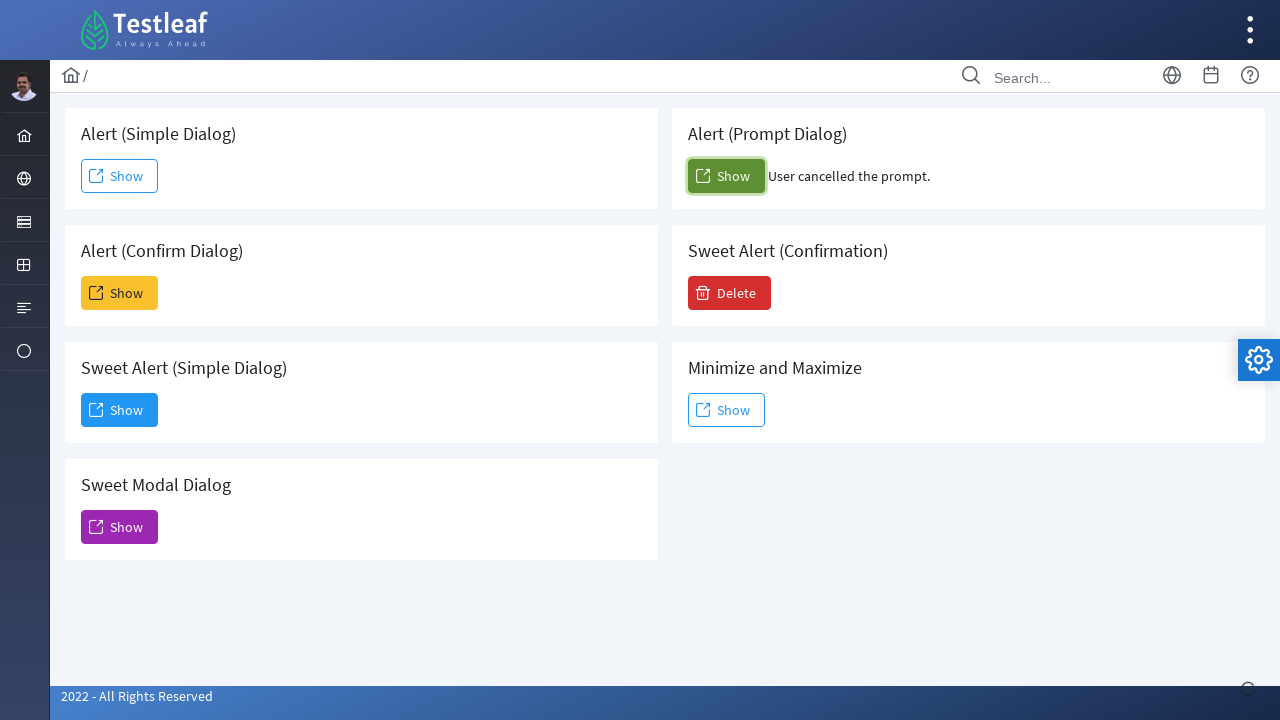

Registered dialog handler to accept alert and enter text 'Deebikagk'
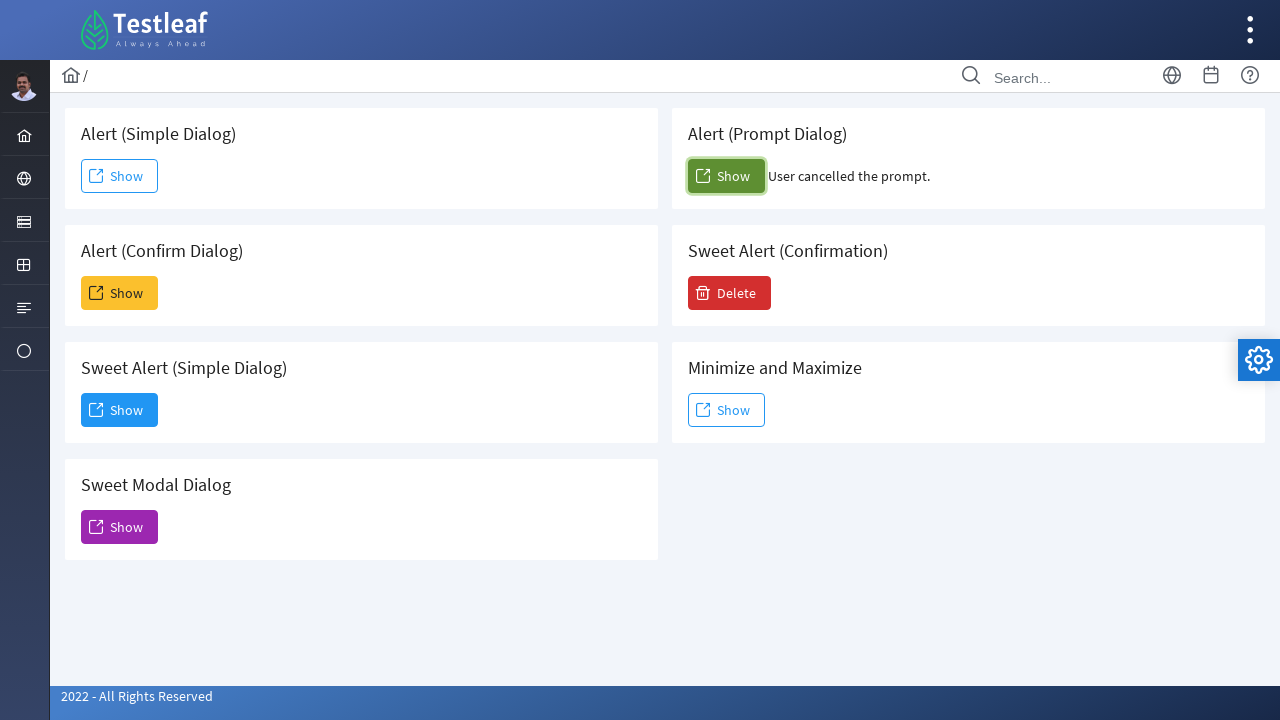

Clicked the 'Show' button to trigger the prompt with text entry at (726, 176) on (//span[text()='Show'])[5]
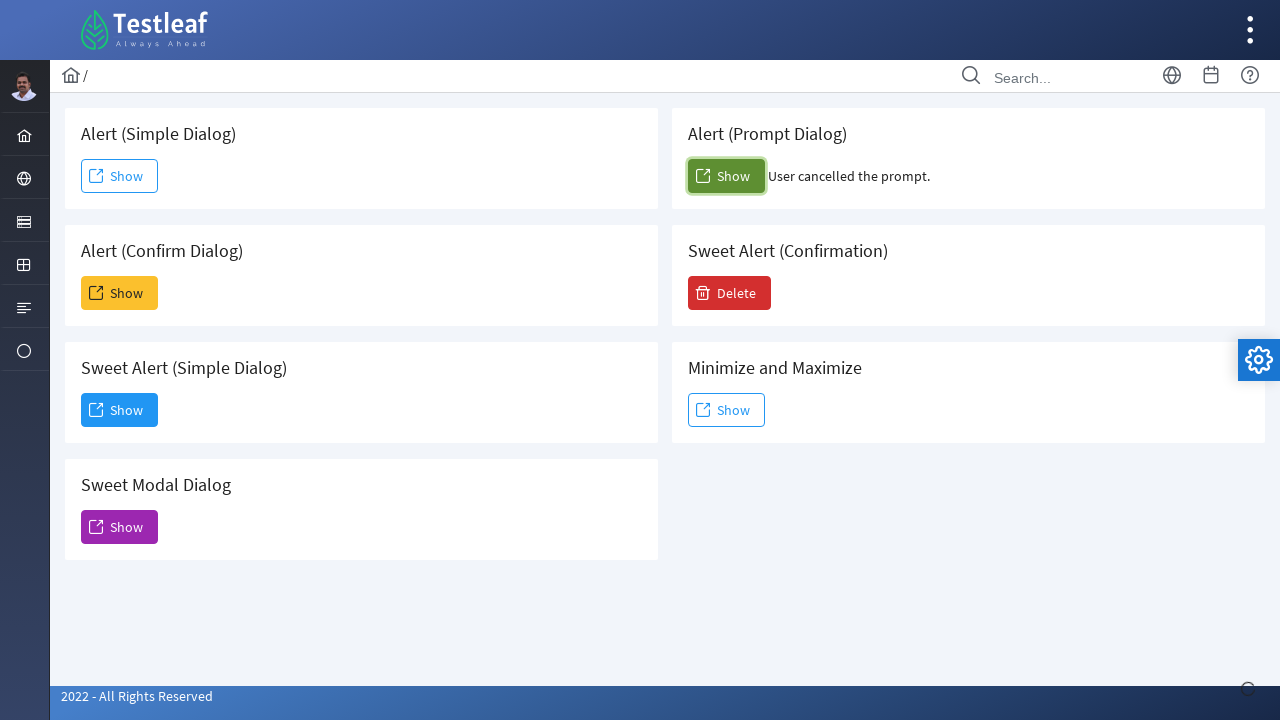

Verified that the confirmation result element appeared on the page
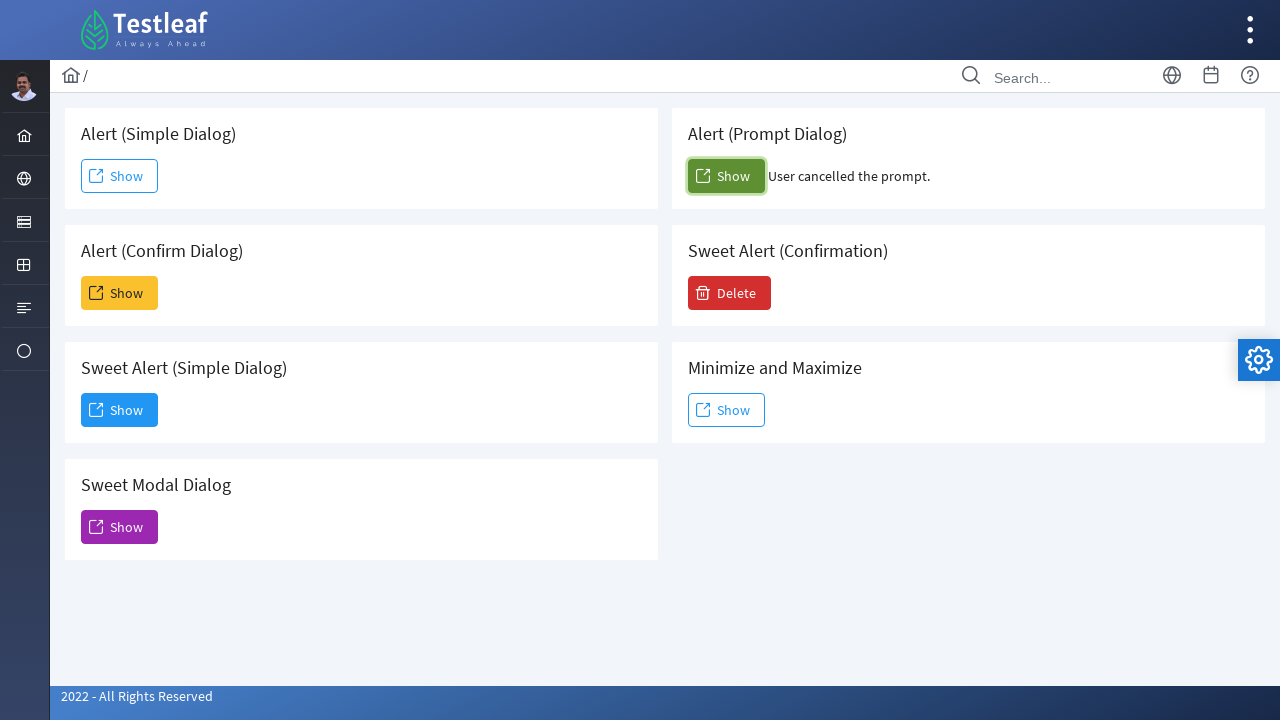

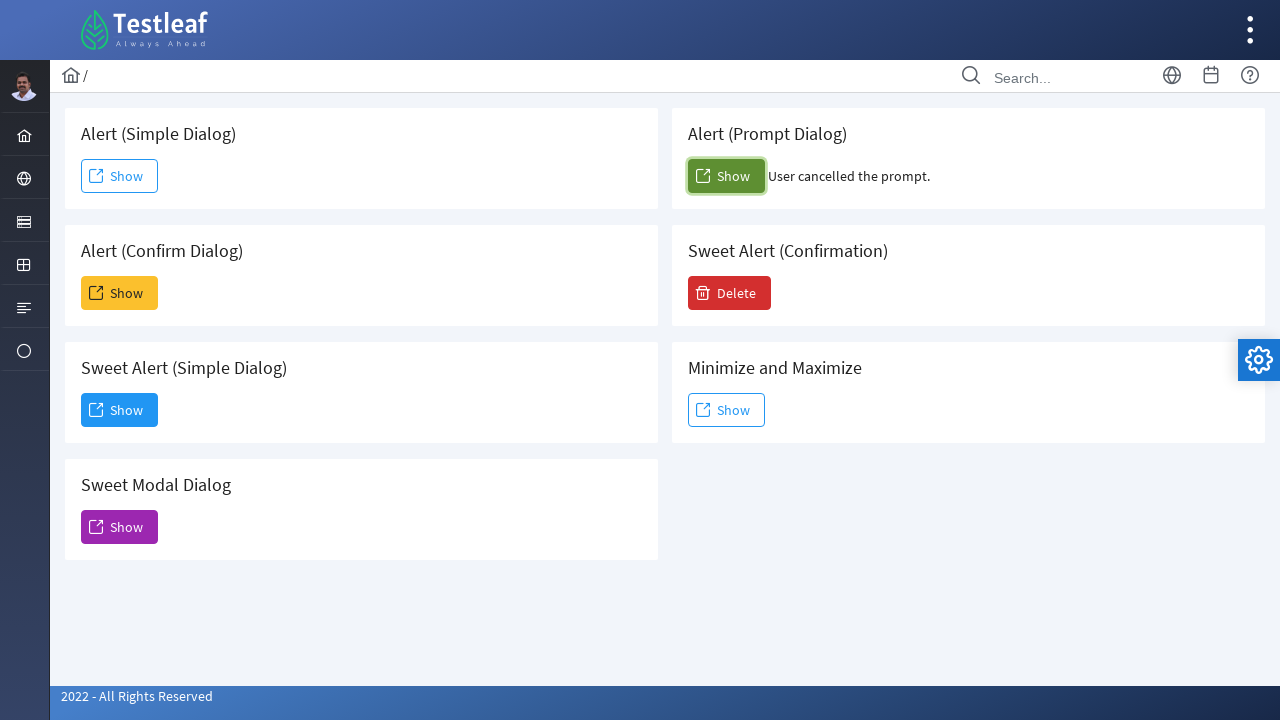